Tests a wait/verify functionality by clicking a verify button and checking that a success message appears

Starting URL: http://suninjuly.github.io/wait1.html

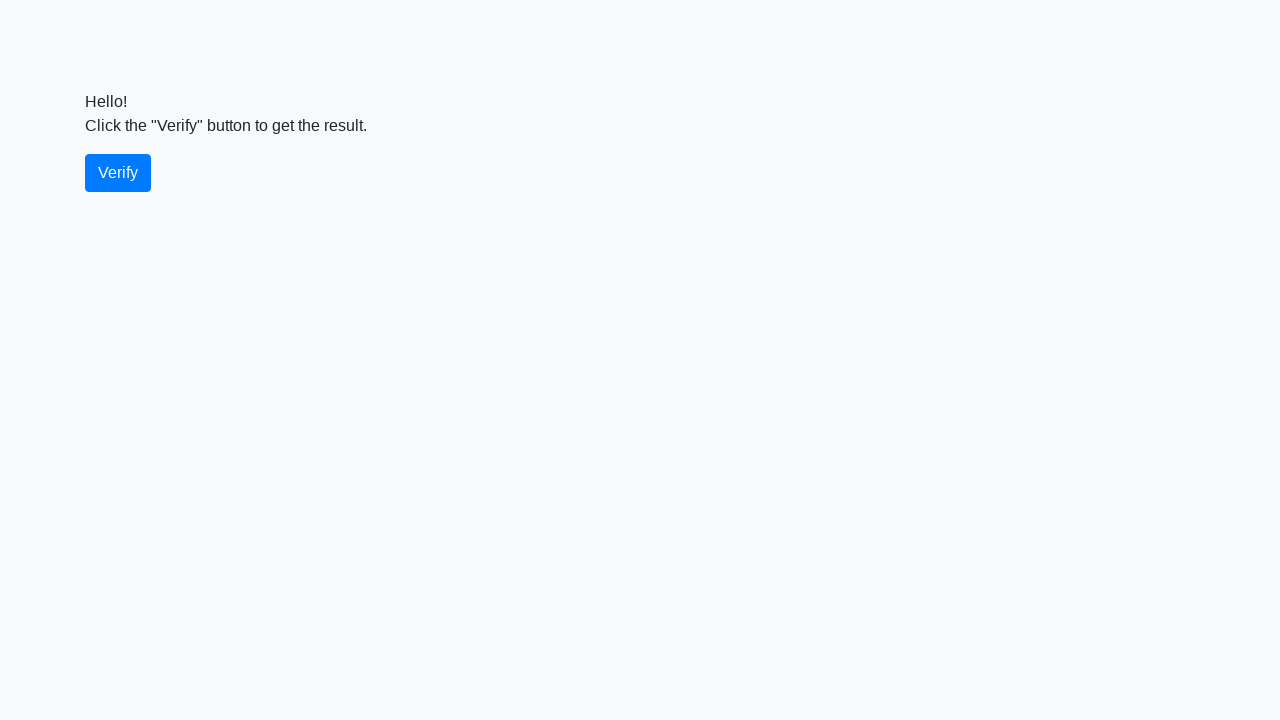

Clicked the verify button at (118, 173) on #verify
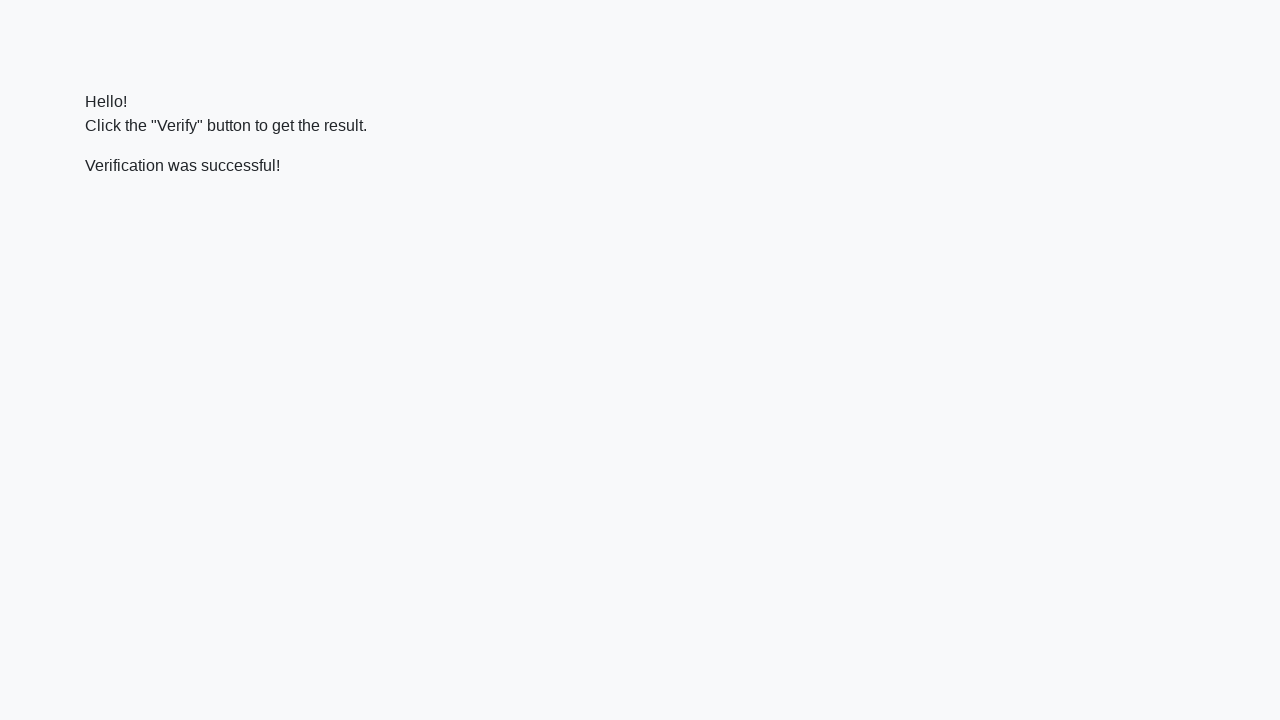

Located the verify message element
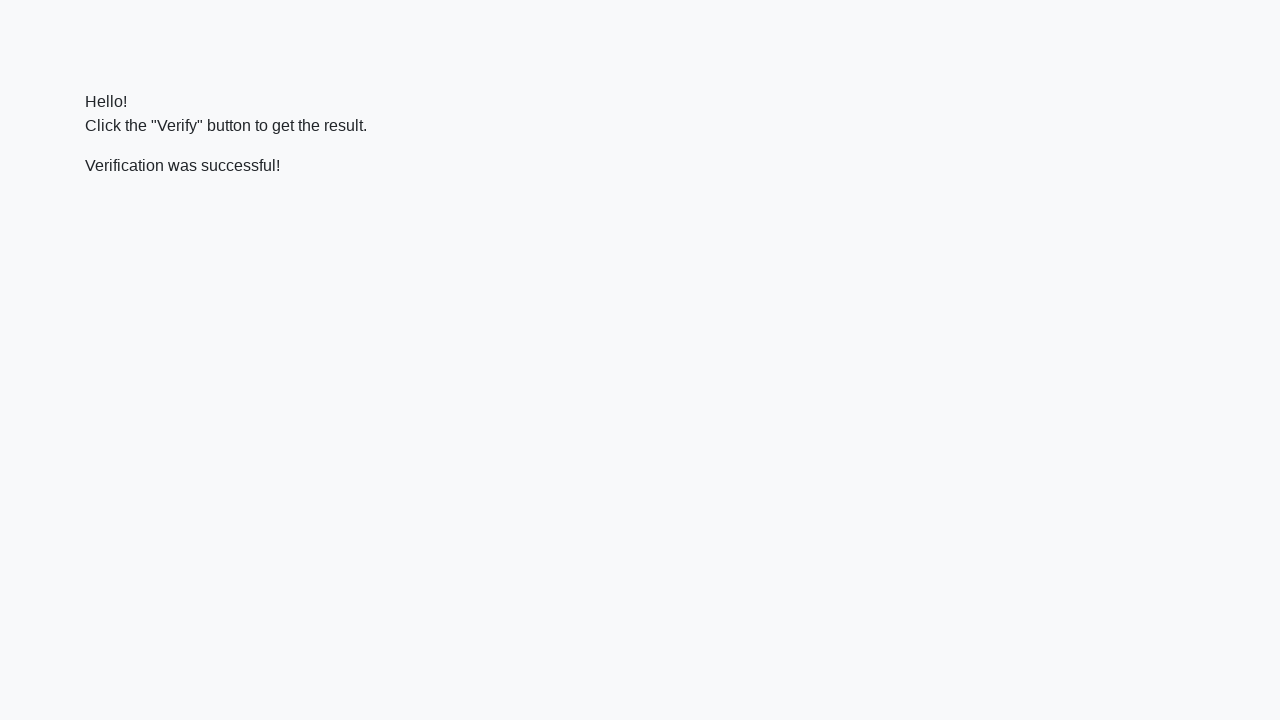

Success message appeared and is now visible
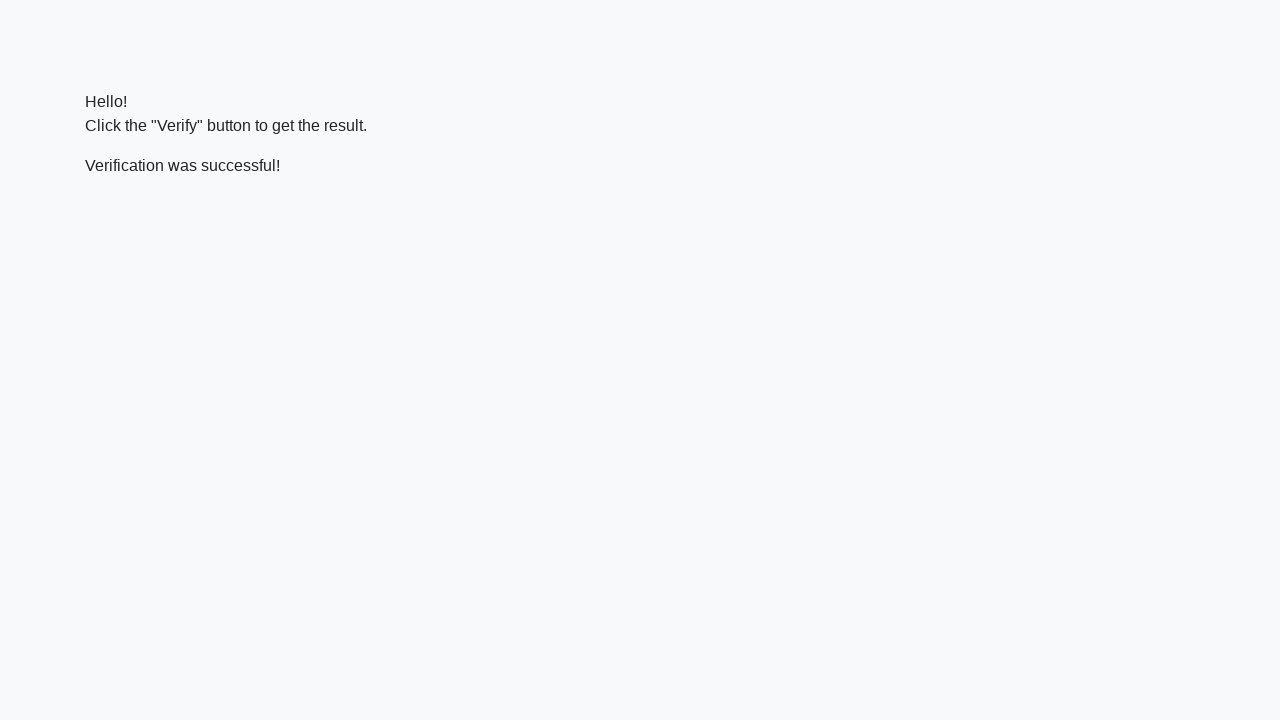

Verified that success message contains 'successful'
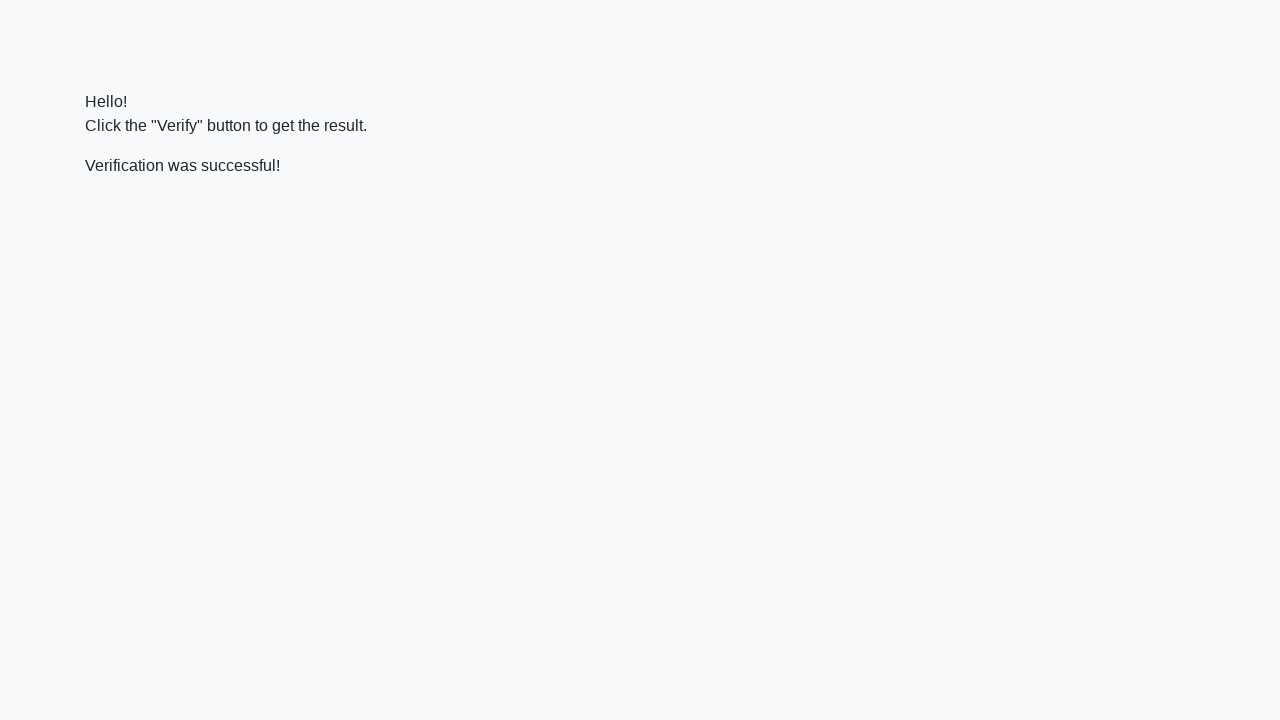

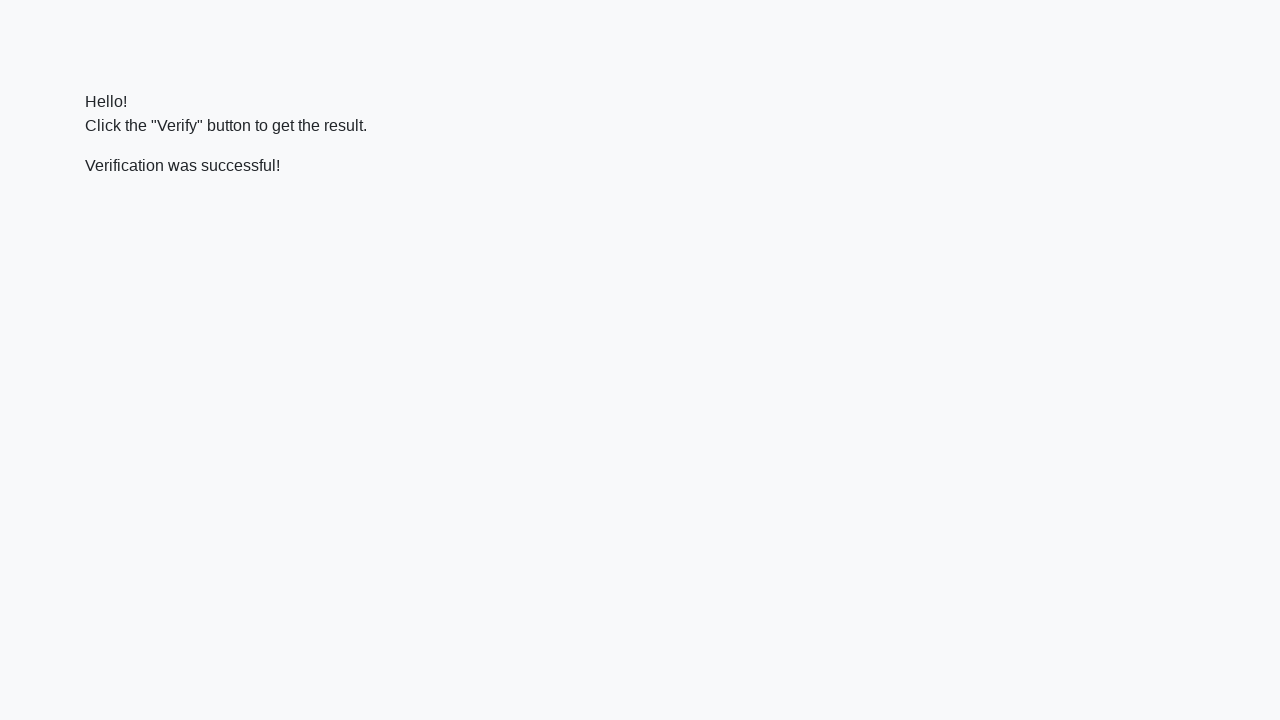